Tests the add/remove elements functionality by clicking the Add Element button and verifying the Delete button appears

Starting URL: http://the-internet.herokuapp.com/add_remove_elements/

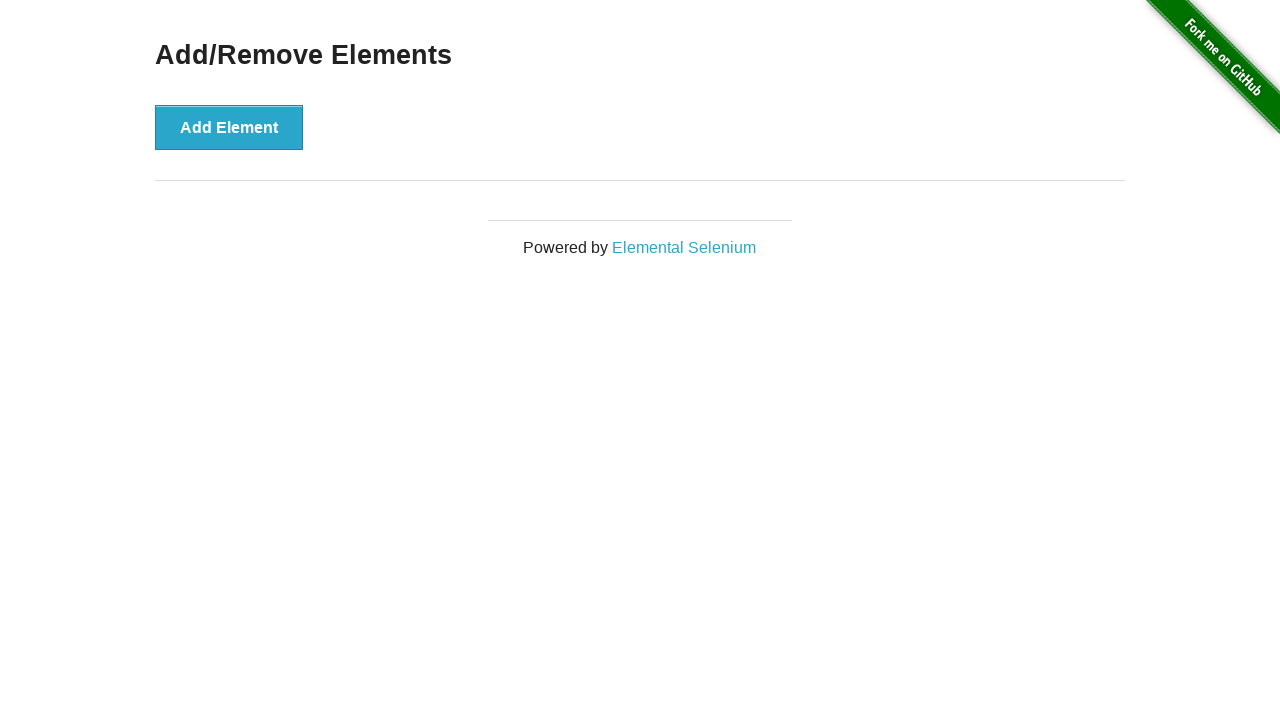

Clicked the Add Element button at (229, 127) on button:has-text('Add Element')
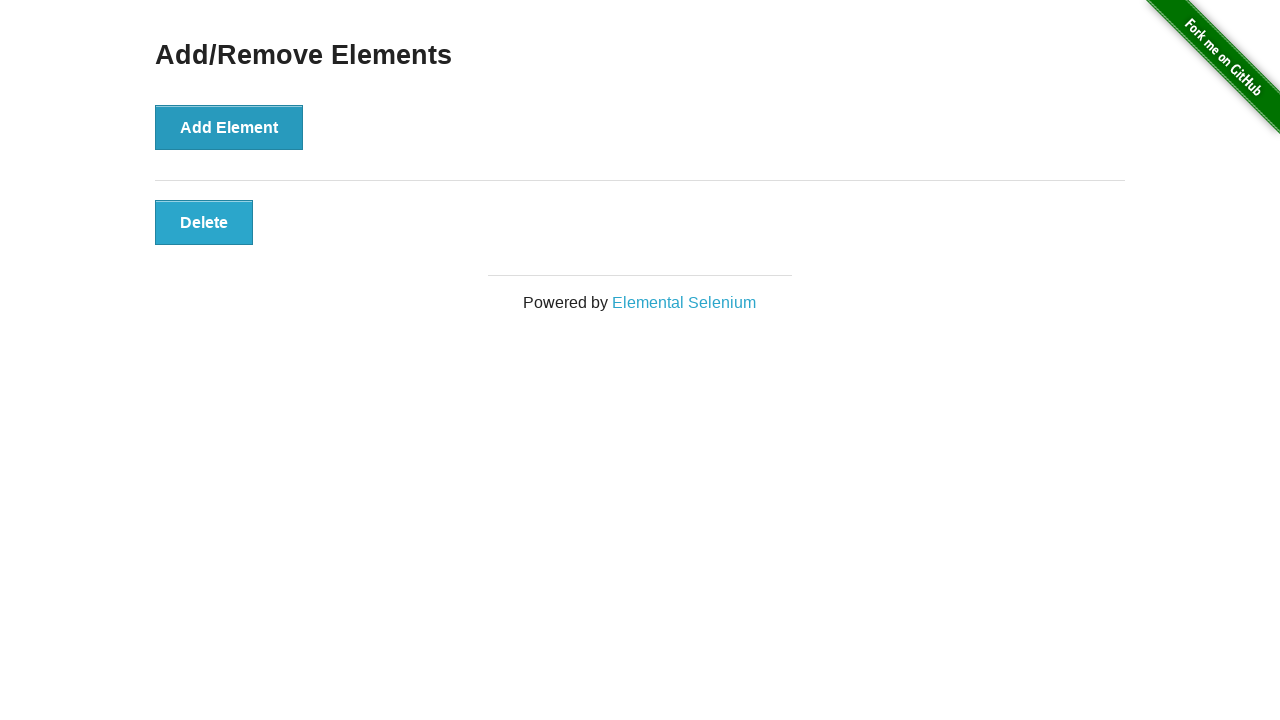

Verified the Delete button is displayed
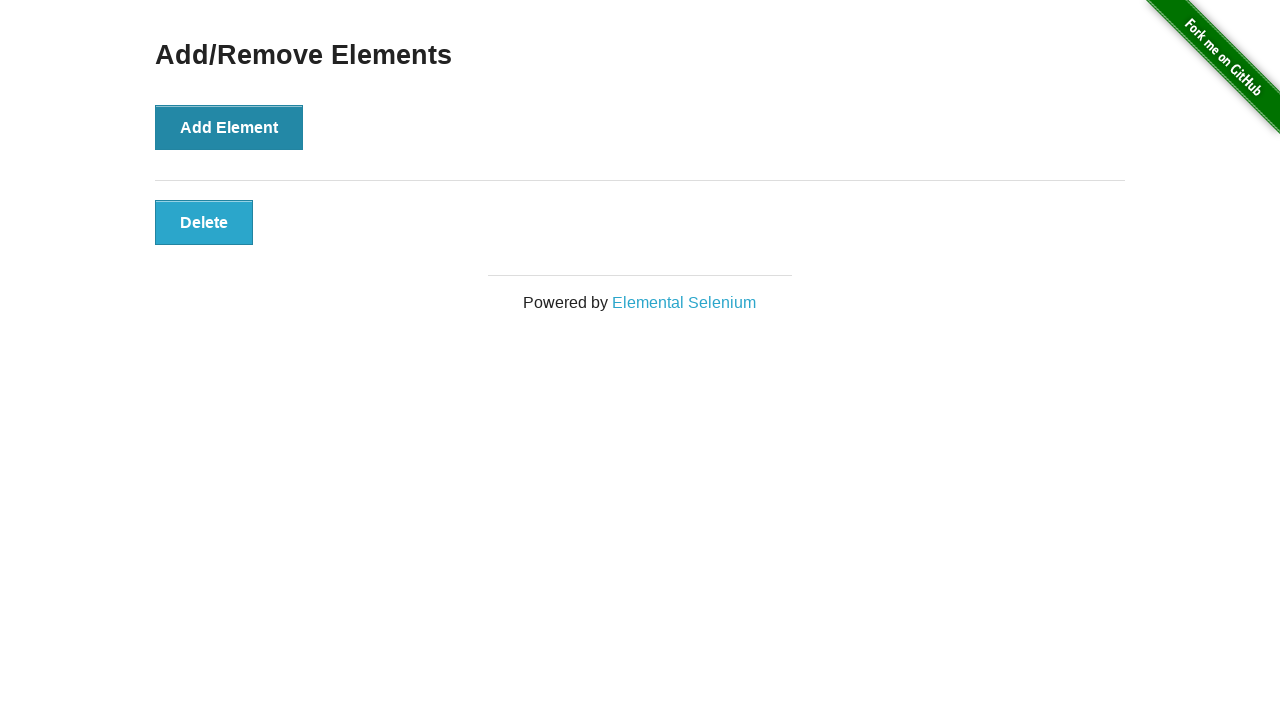

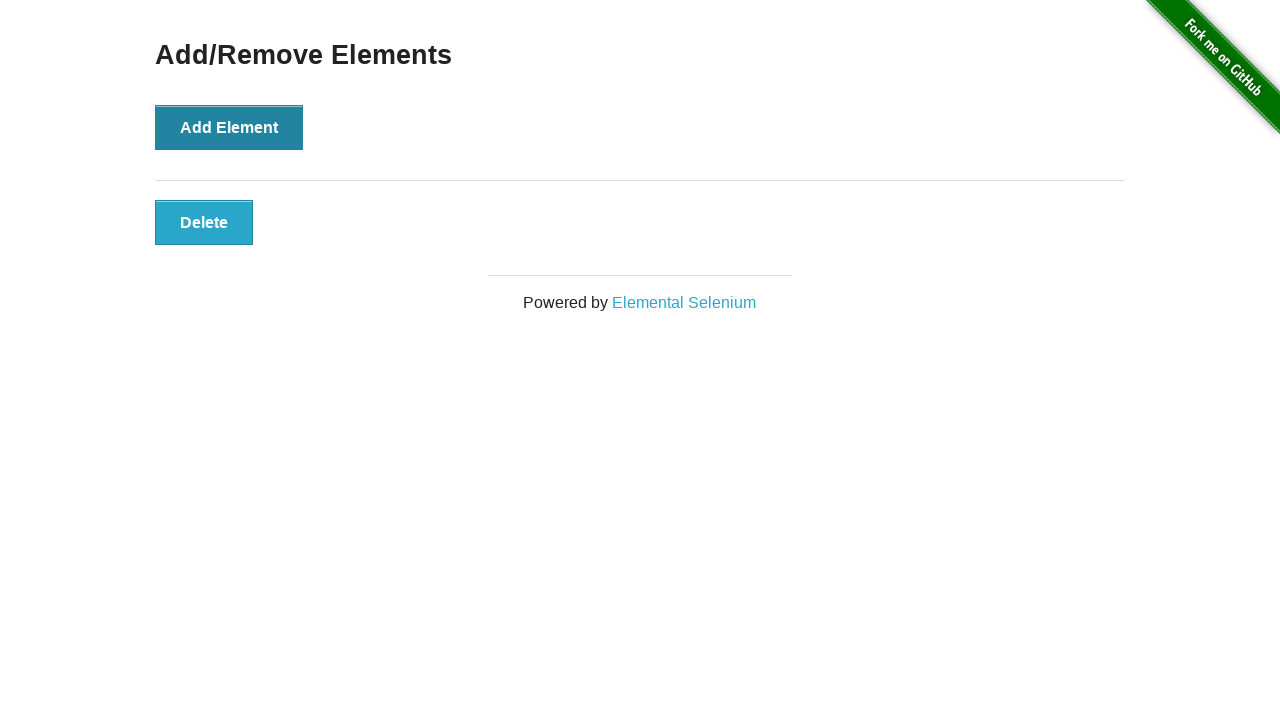